Tests the practice registration form on demoqa.com by filling in first name, last name, email, selecting gender, entering phone number, and submitting the form.

Starting URL: https://demoqa.com/automation-practice-form

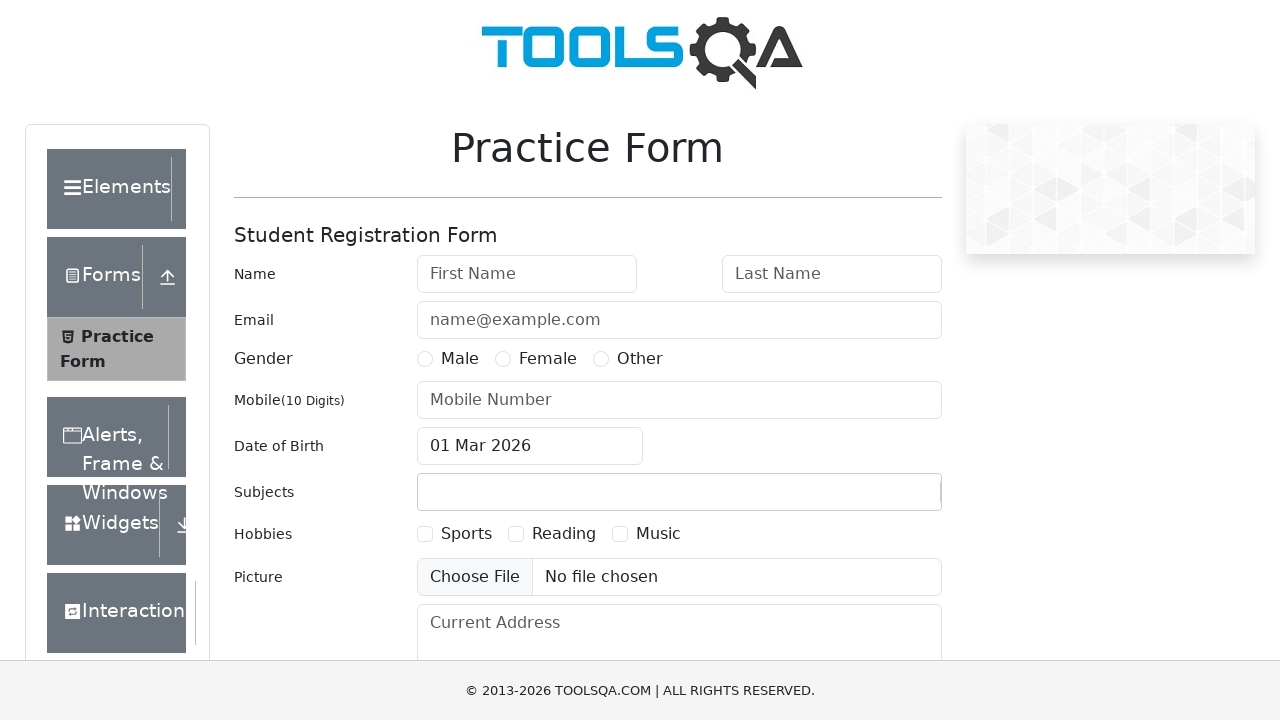

Filled first name field with 'trinh' on #firstName
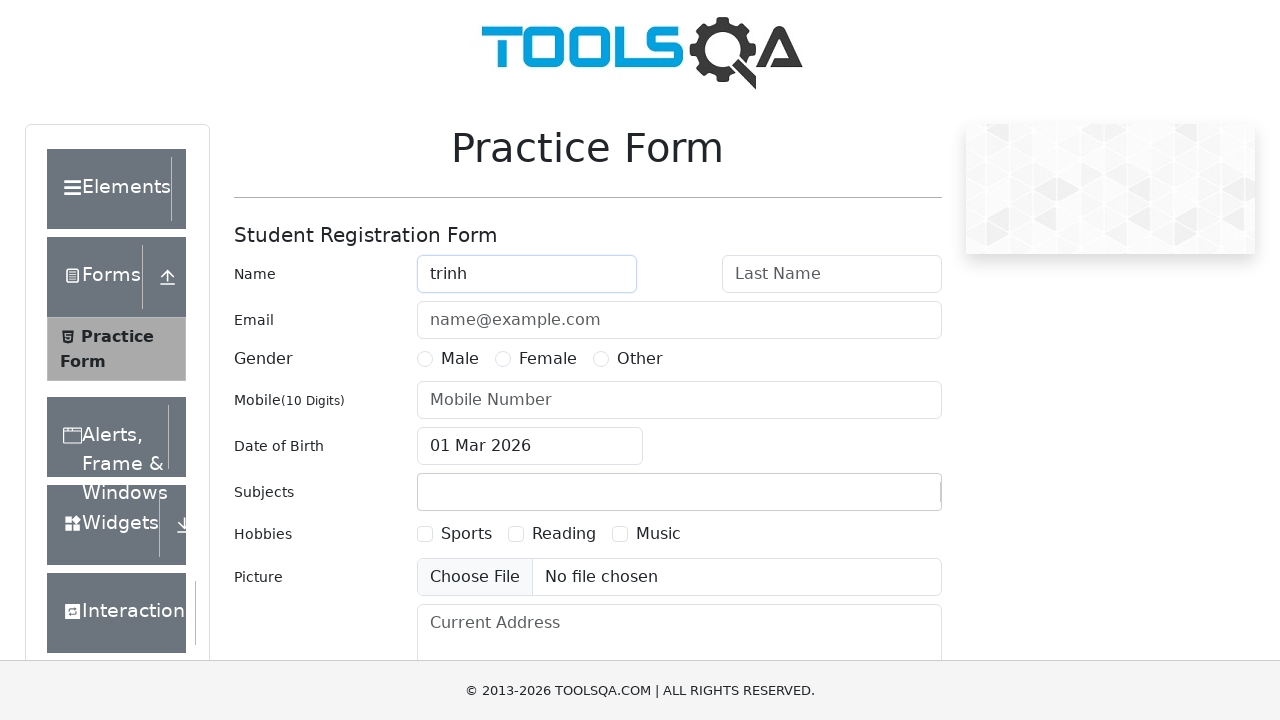

Filled last name field with 'ng' on #lastName
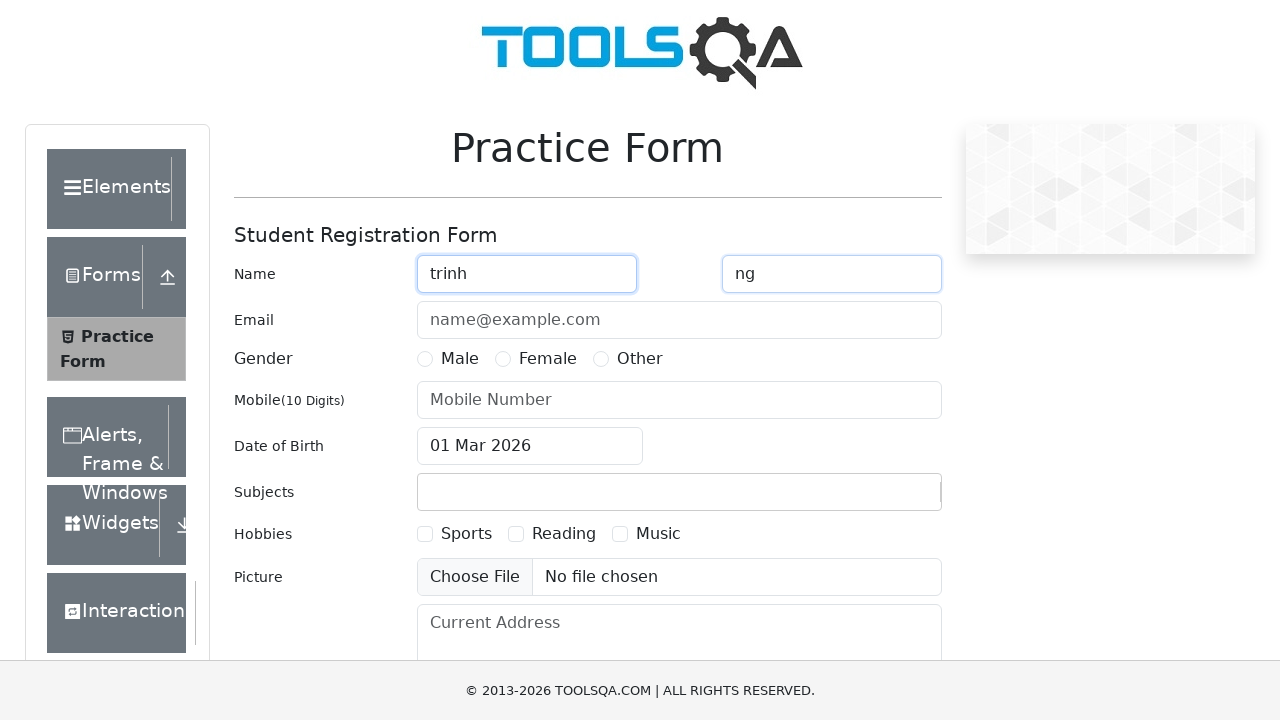

Filled email field with 'trinh@gmail.com' on #userEmail
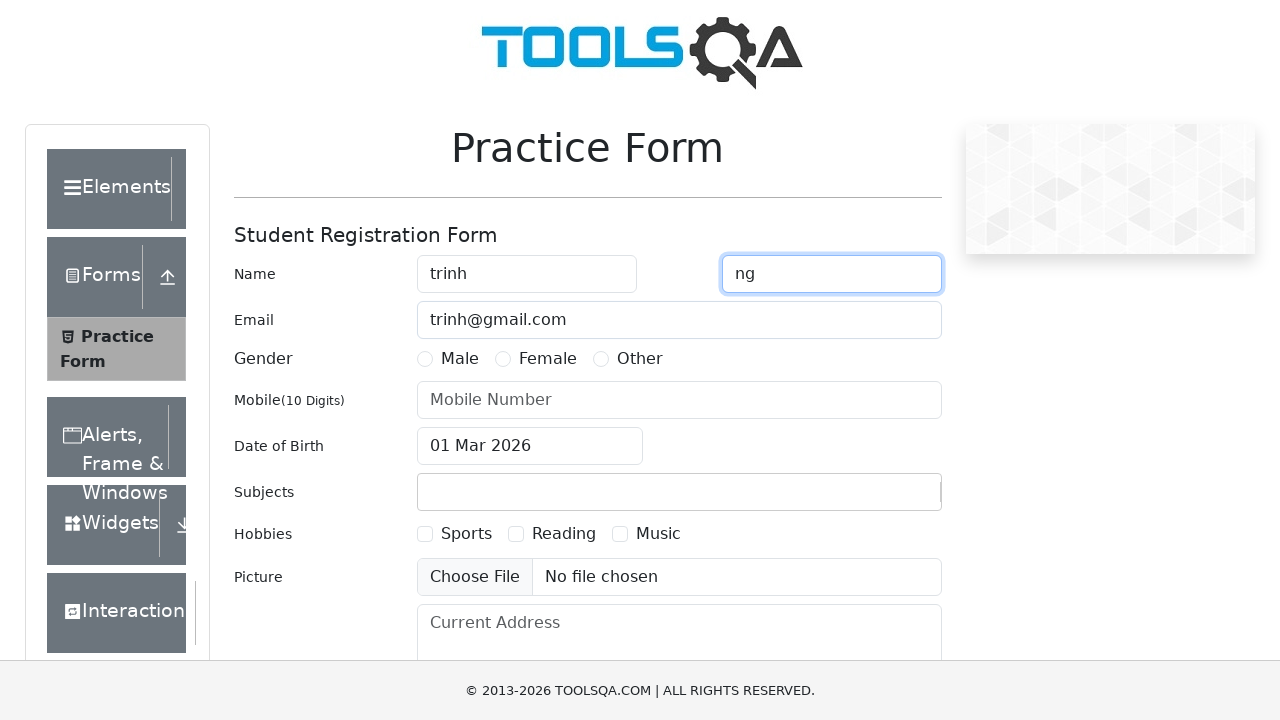

Selected Male gender option at (460, 359) on label[for='gender-radio-1']
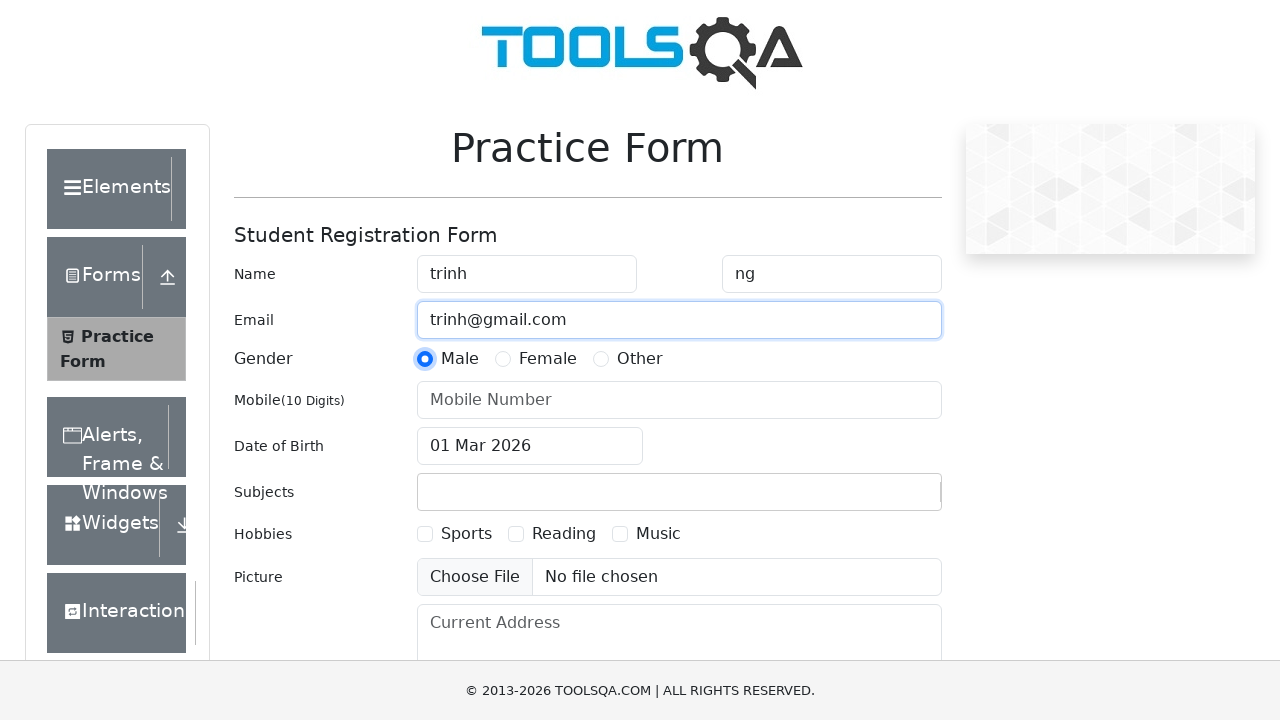

Filled phone number field with '0387242917' on #userNumber
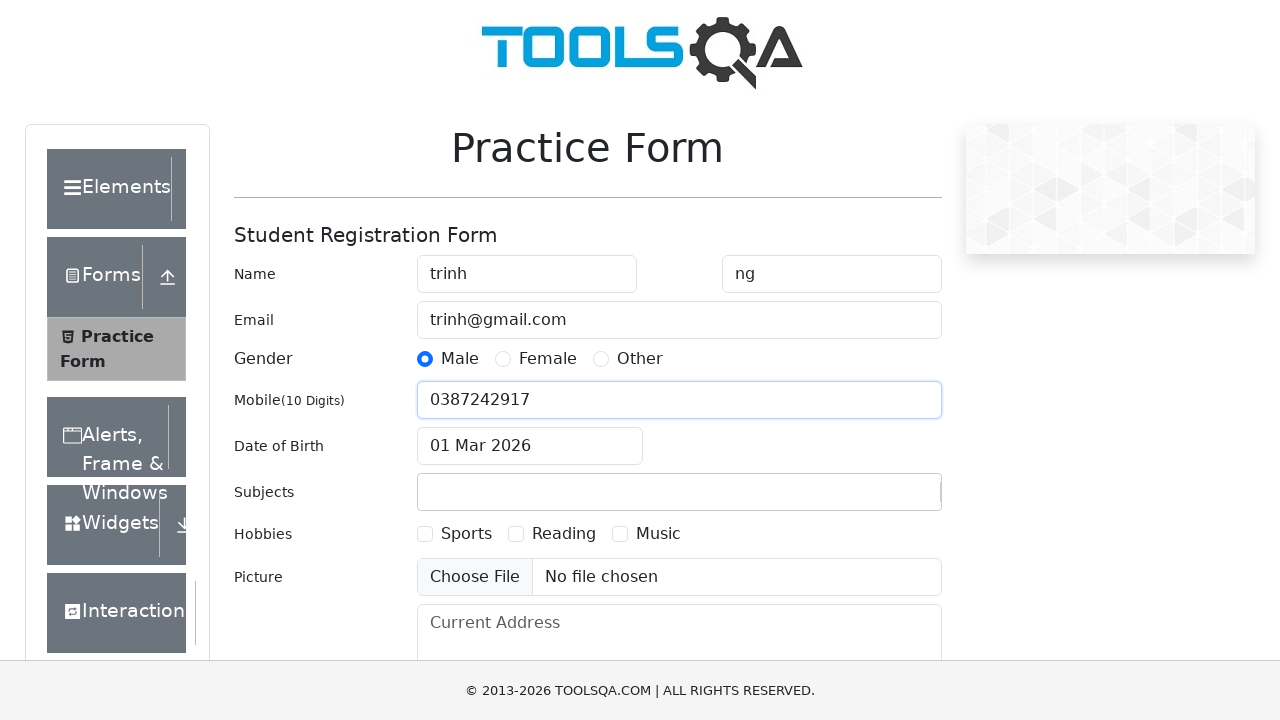

Scrolled submit button into view
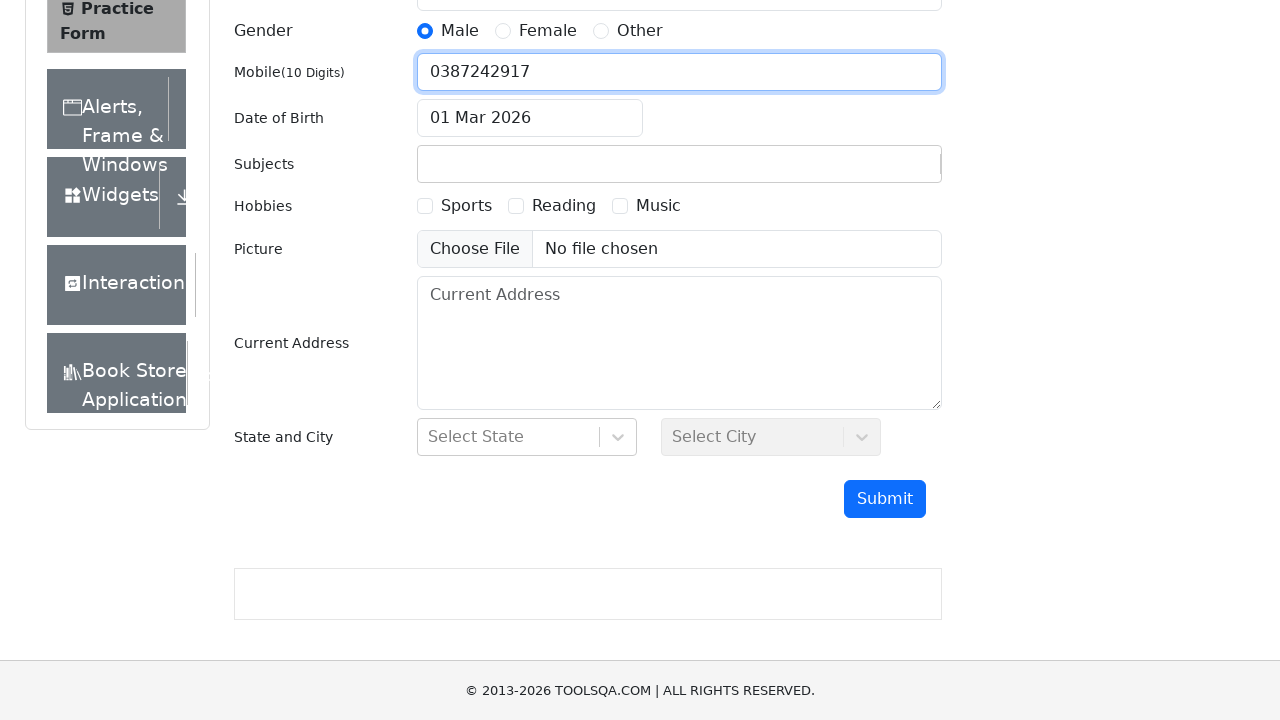

Clicked submit button to submit the form at (885, 499) on #submit
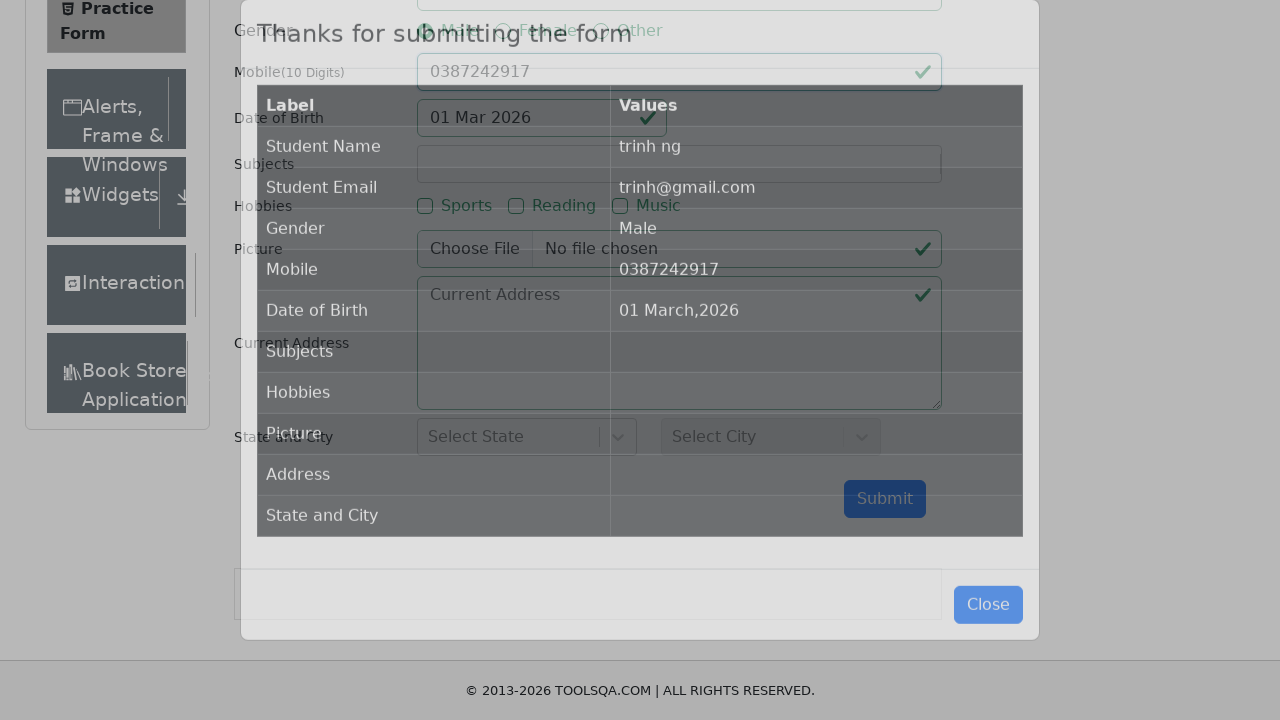

Submission confirmation modal loaded
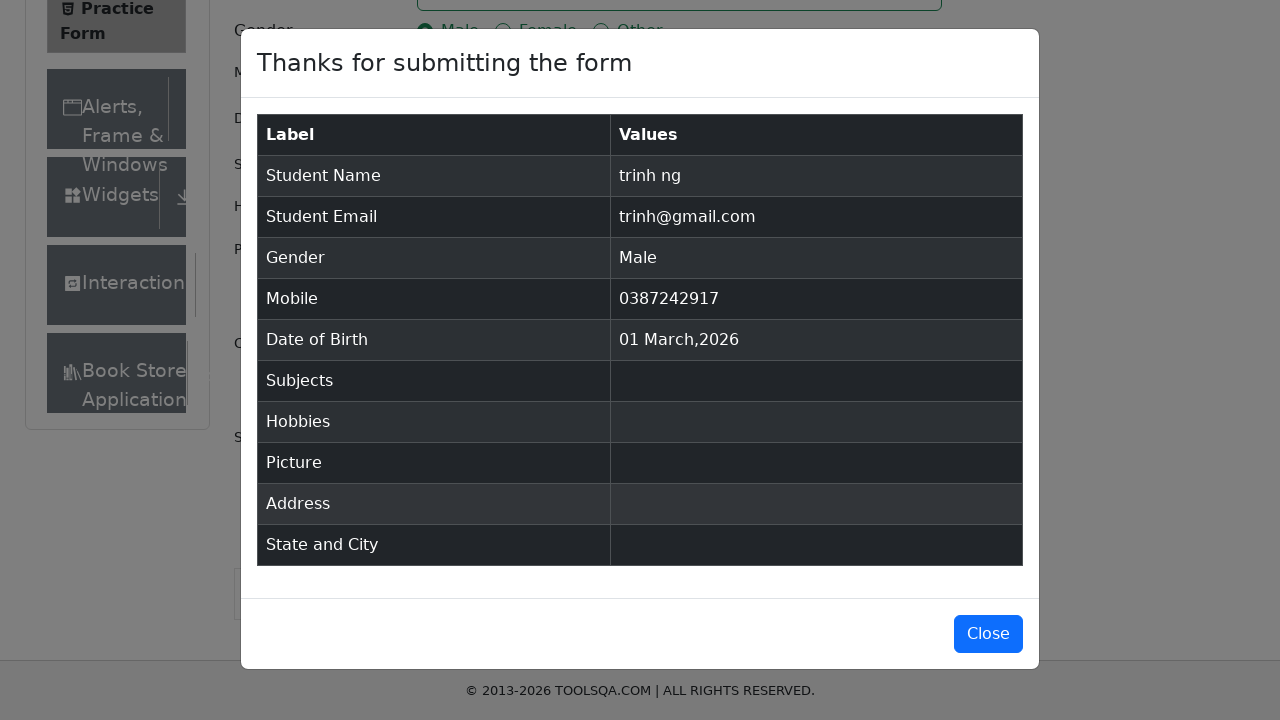

Verified phone number field in the results table
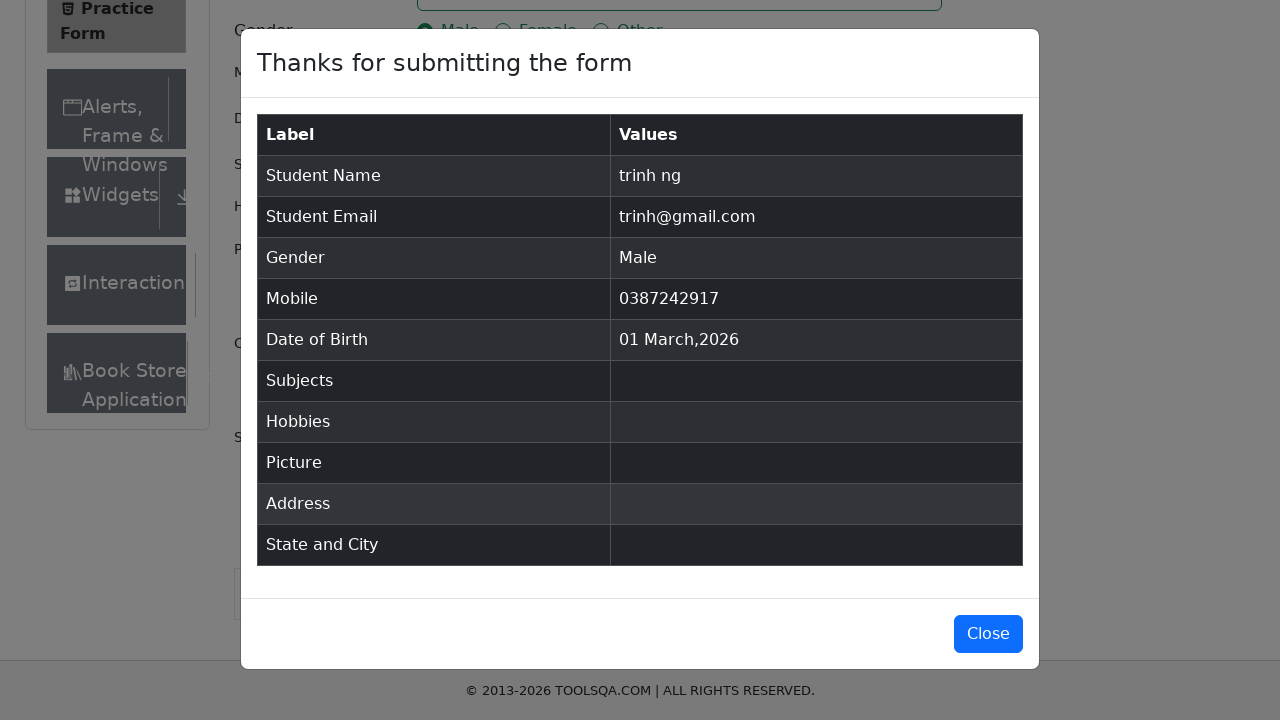

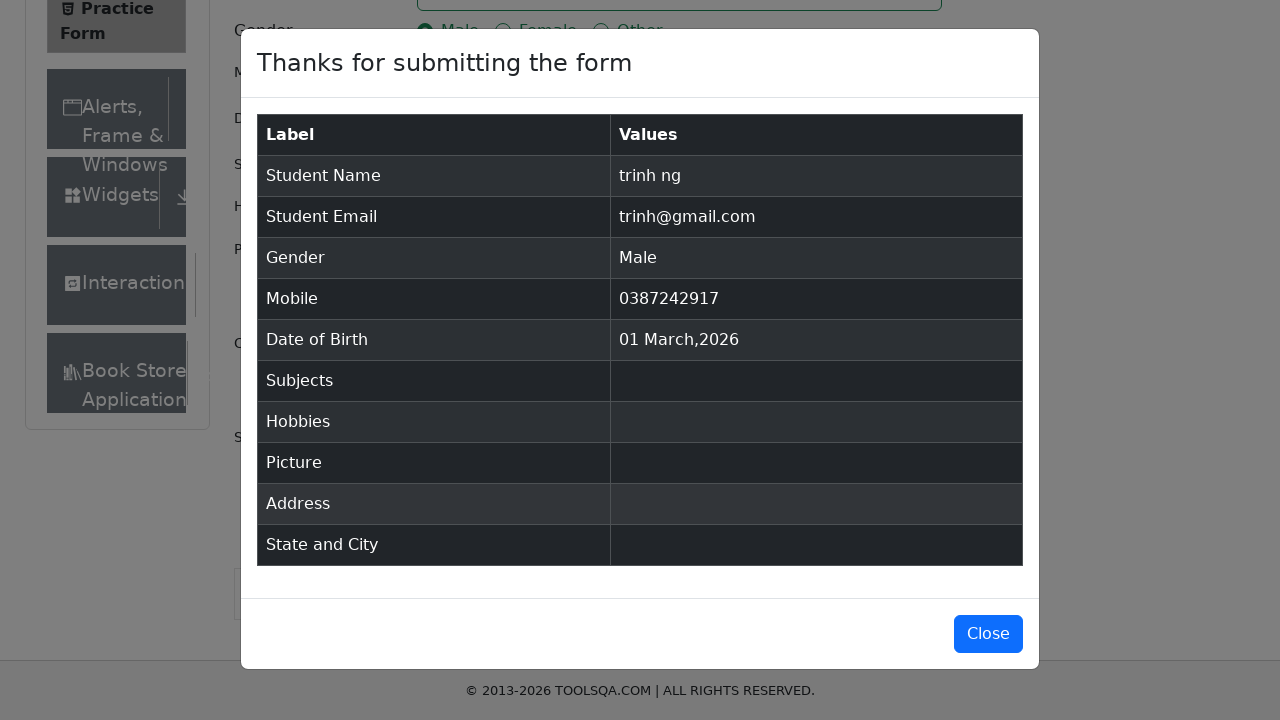